Tests multi-select dropdown functionality by selecting multiple color options (Blue, Green, White) simultaneously

Starting URL: https://testautomationpractice.blogspot.com/

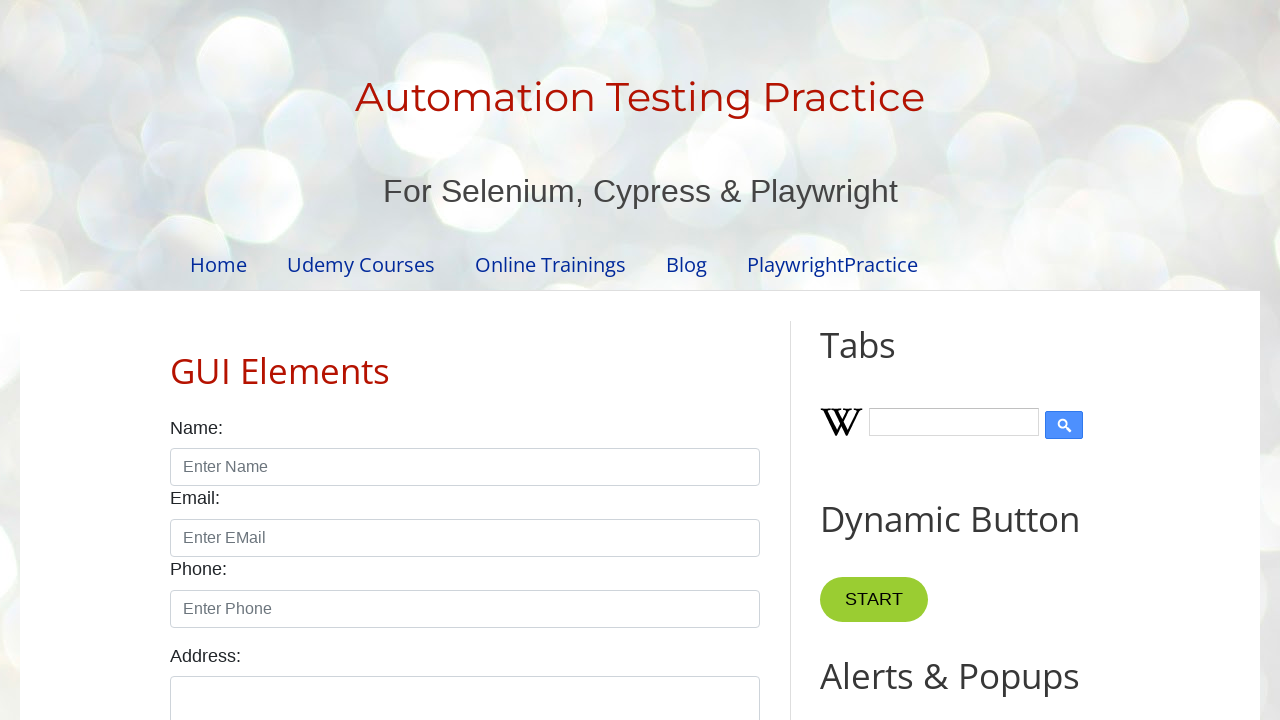

Navigated to test automation practice website
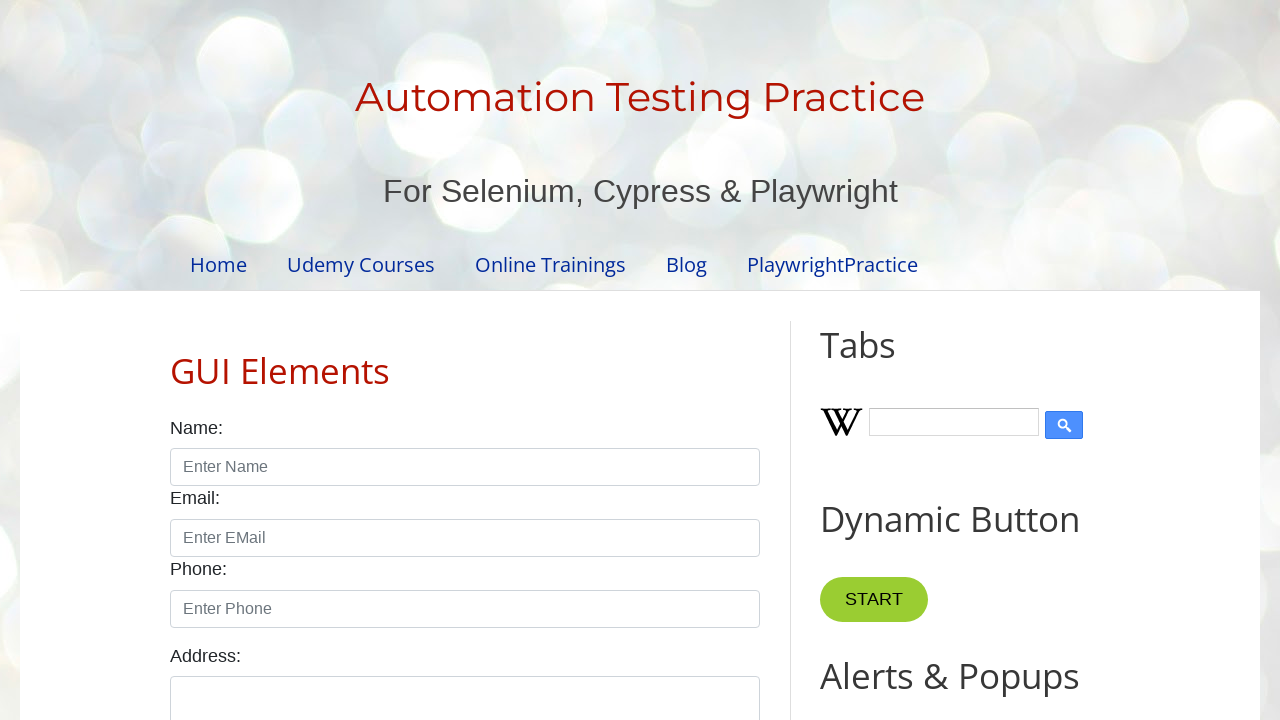

Selected multiple color options (Blue, Green, White) from the multi-select dropdown on #colors
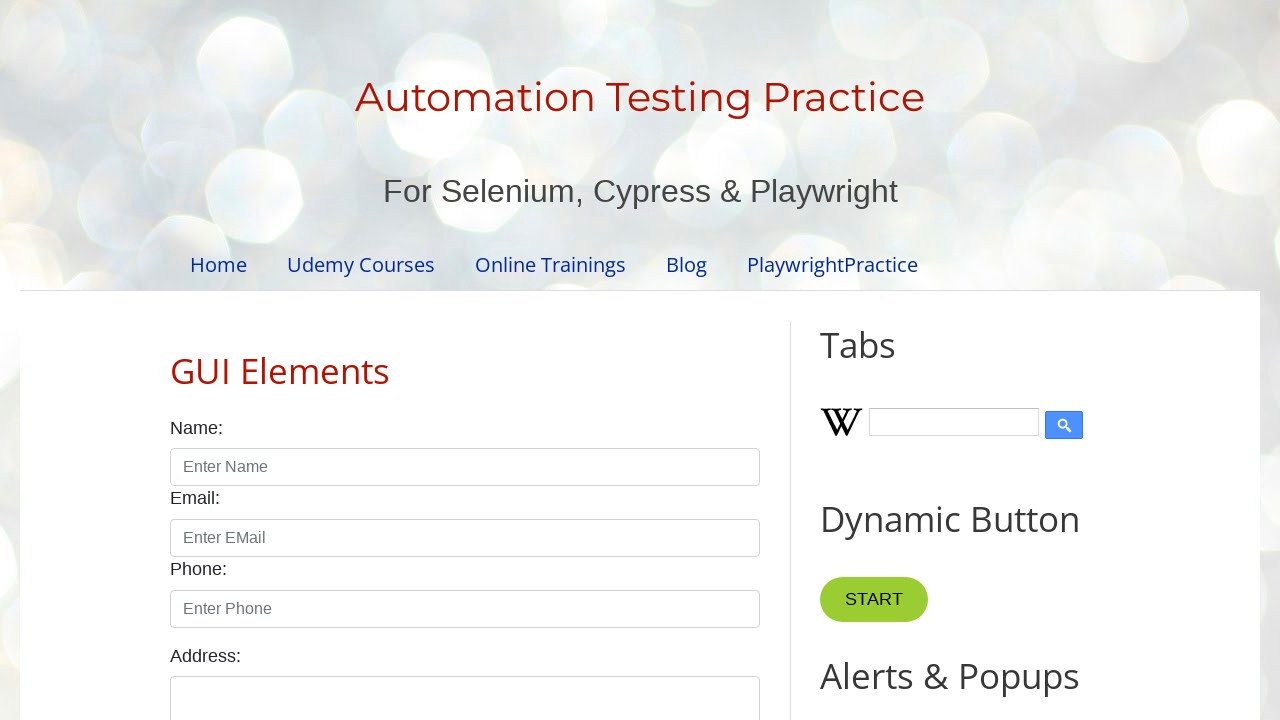

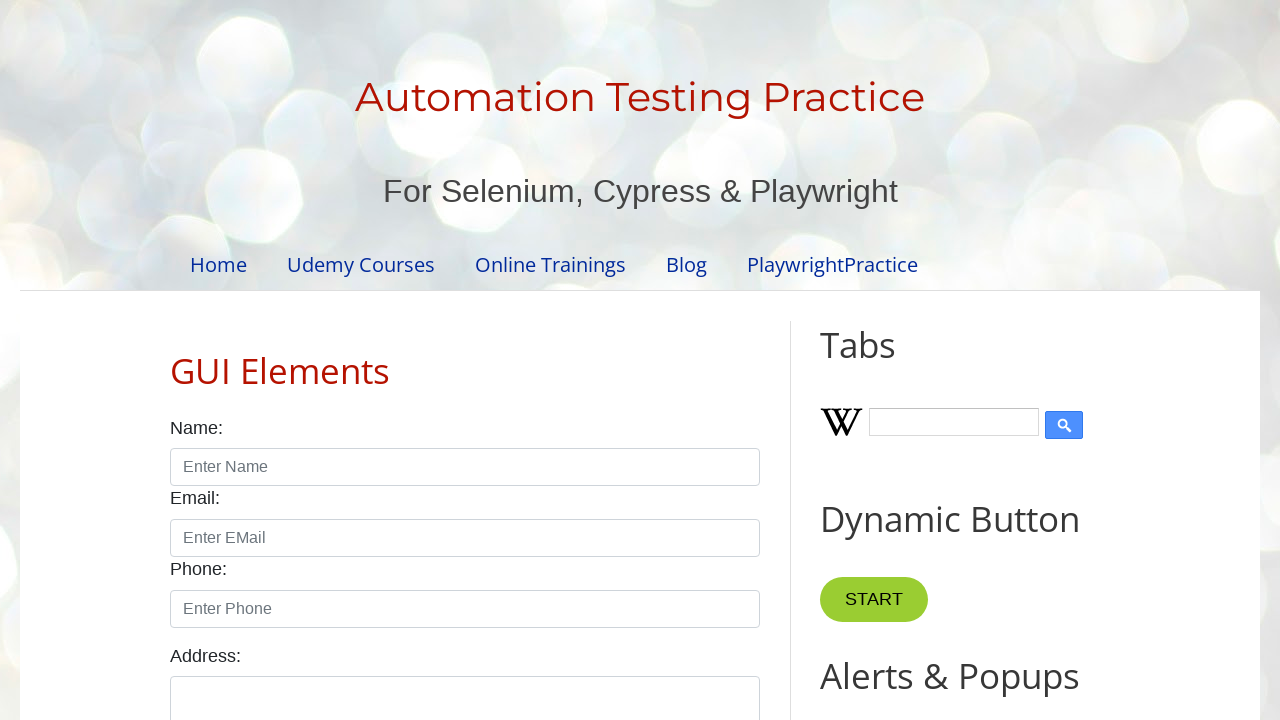